Searches for a person in the University of Tennessee Knoxville directory by entering their name and retrieving contact information

Starting URL: https://directory.utk.edu/

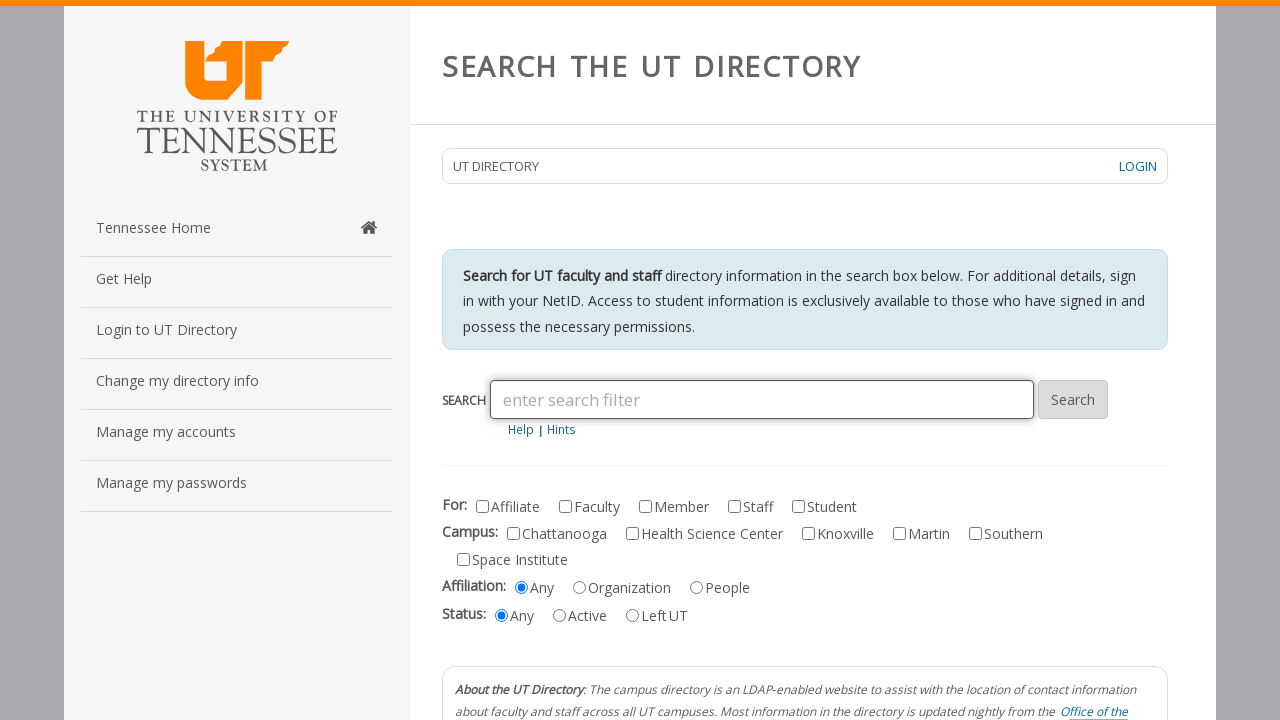

Entered 'John Smith' in the search bar on #search-bar
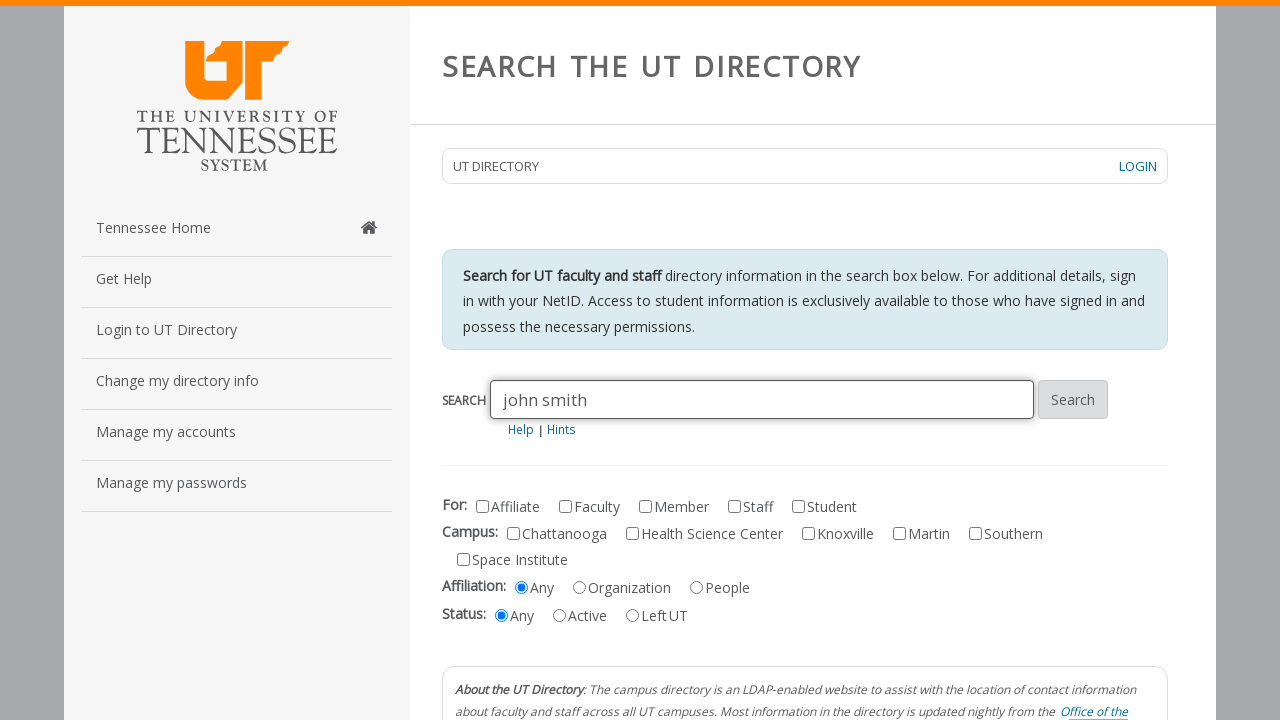

Clicked submit button to search for the person at (1073, 399) on button[type='submit']
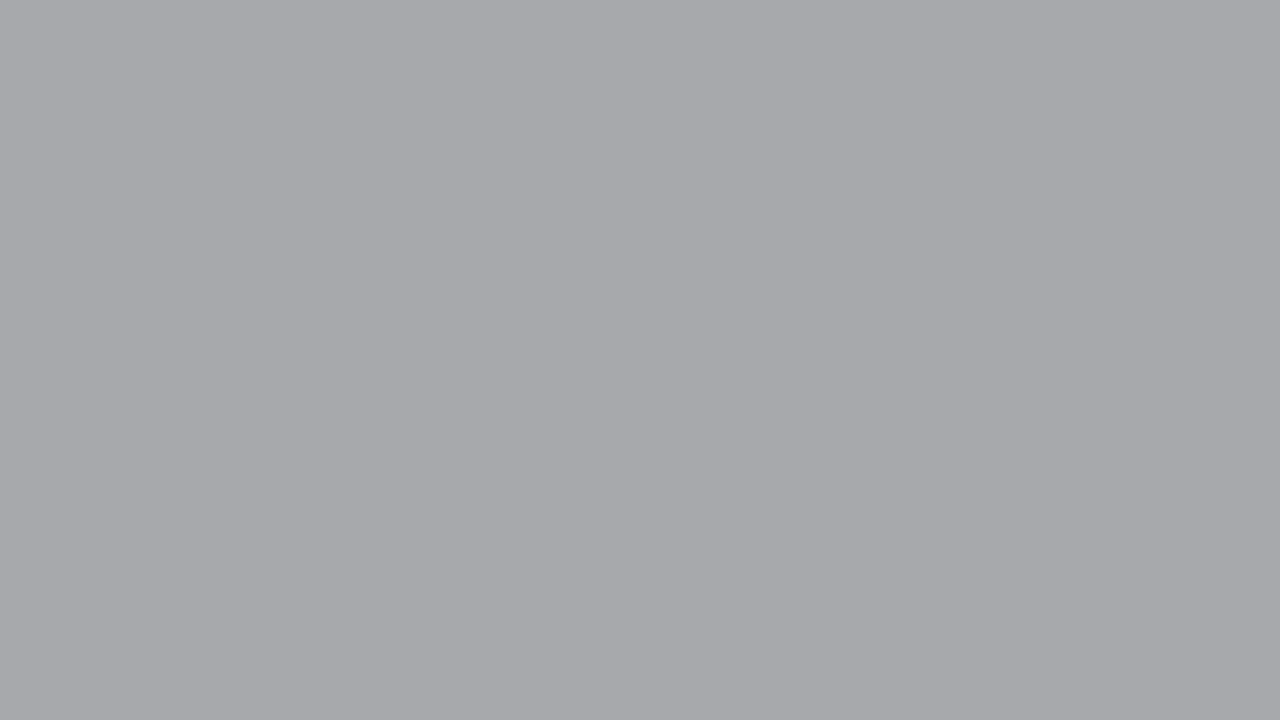

No search results found for the person
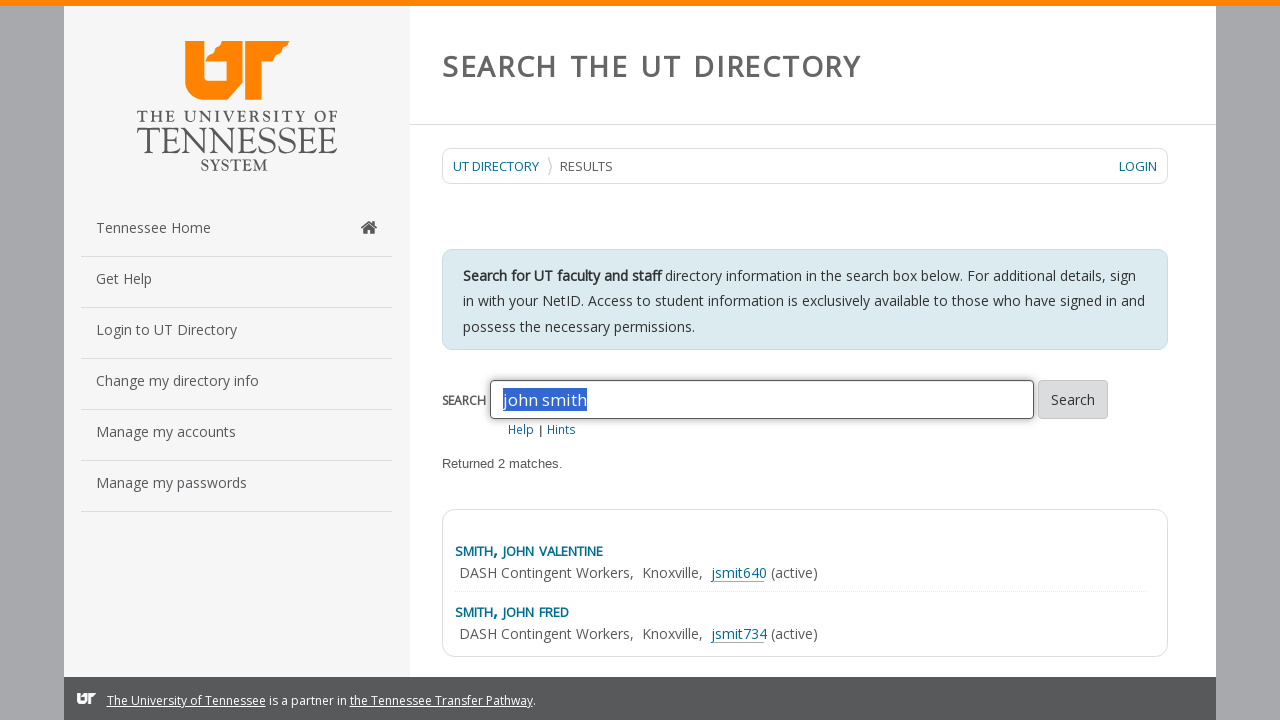

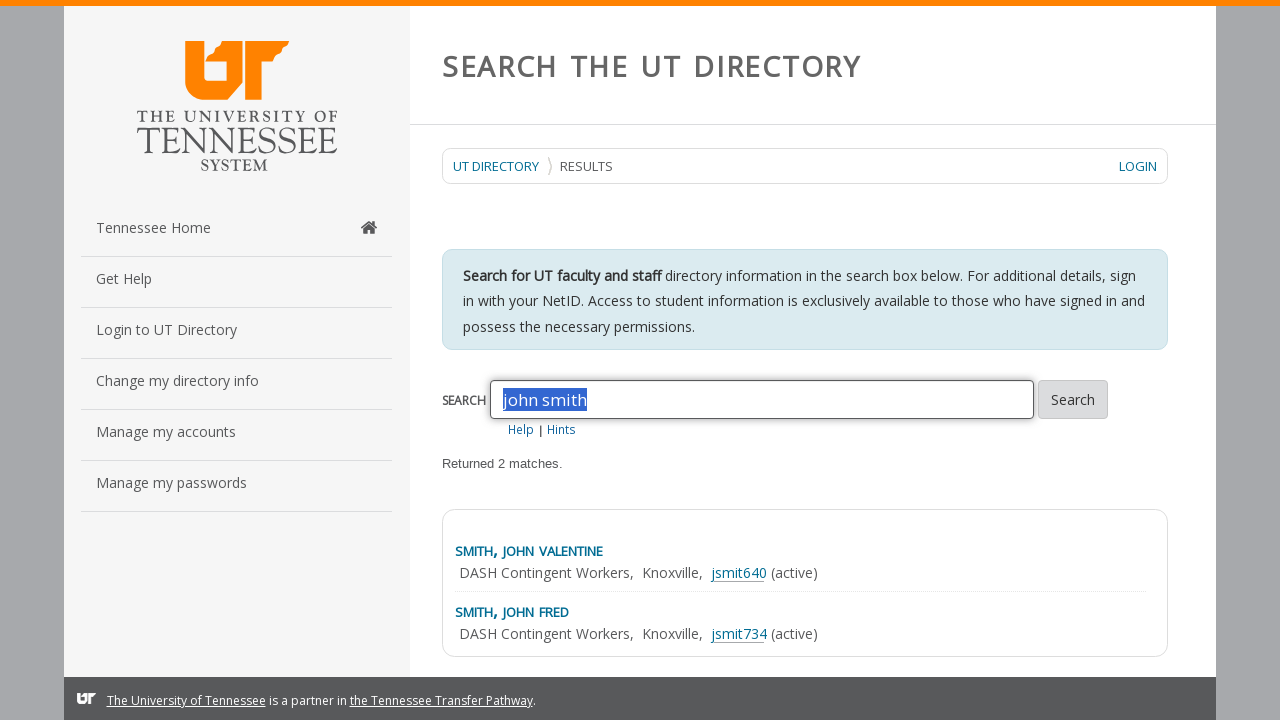